Tests that clear completed button is hidden when no items are completed

Starting URL: https://demo.playwright.dev/todomvc

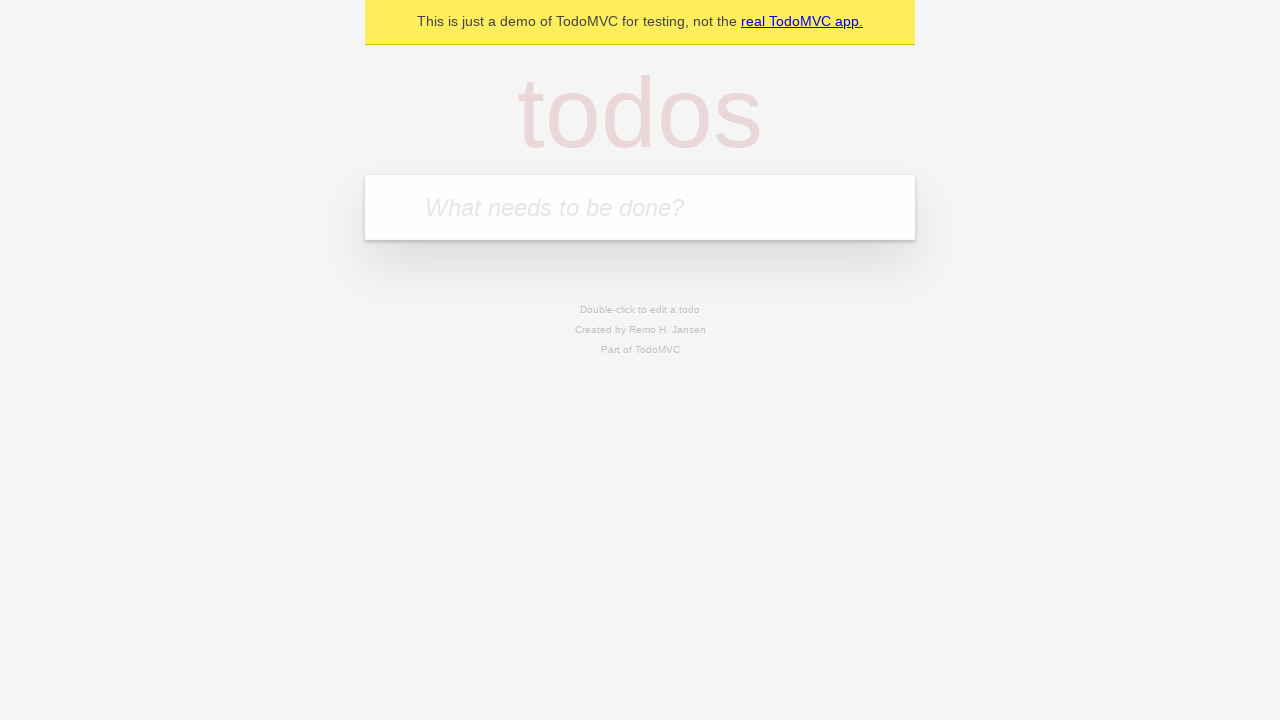

Filled first todo: 'buy some cheese' on .new-todo
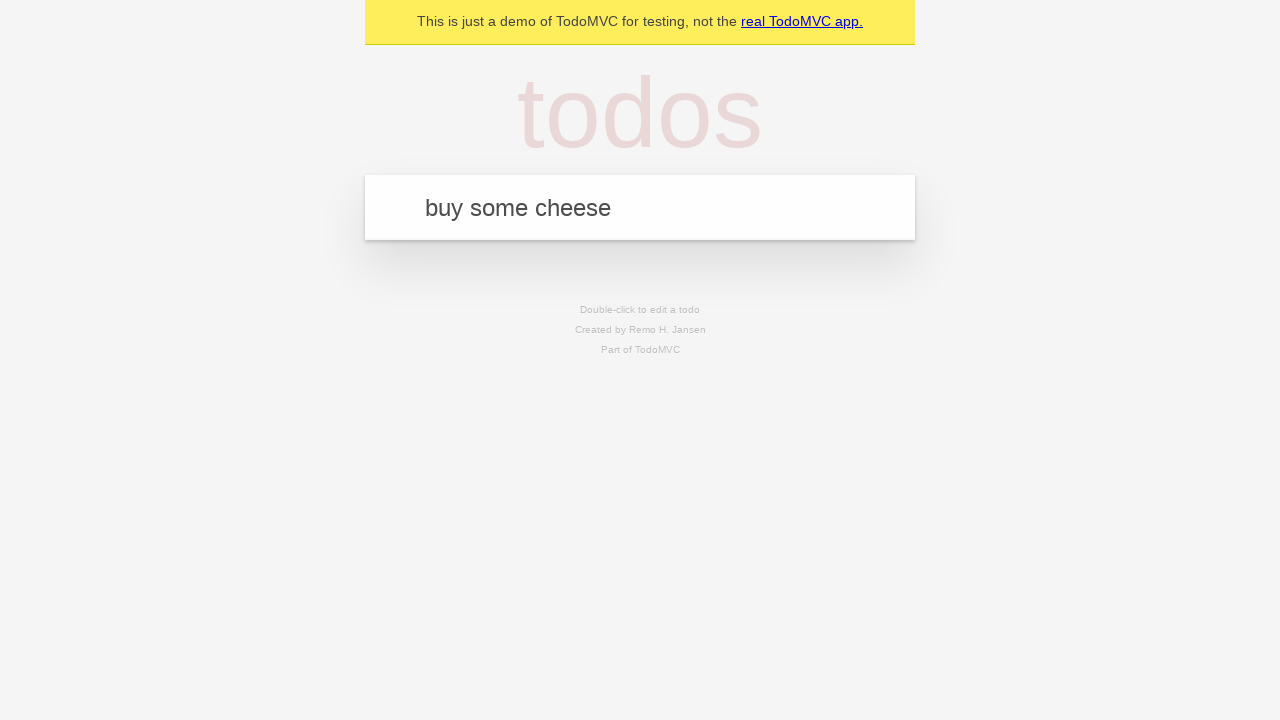

Pressed Enter to add first todo on .new-todo
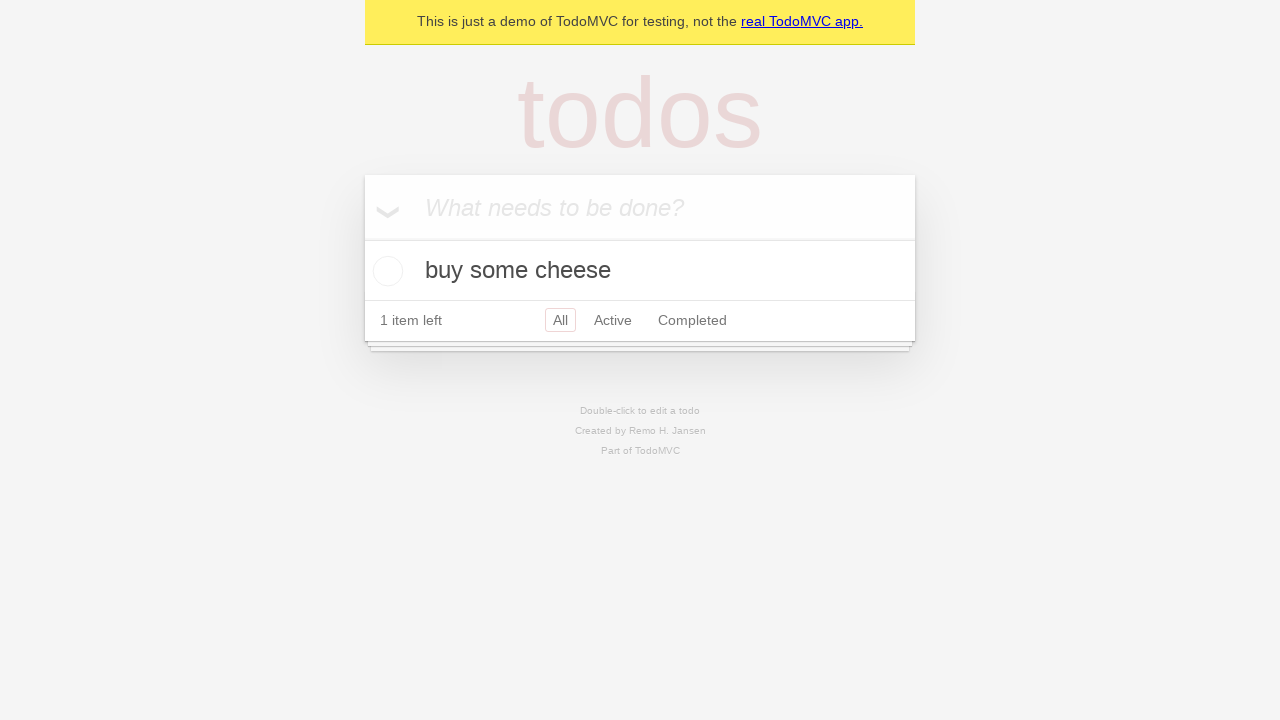

Filled second todo: 'feed the cat' on .new-todo
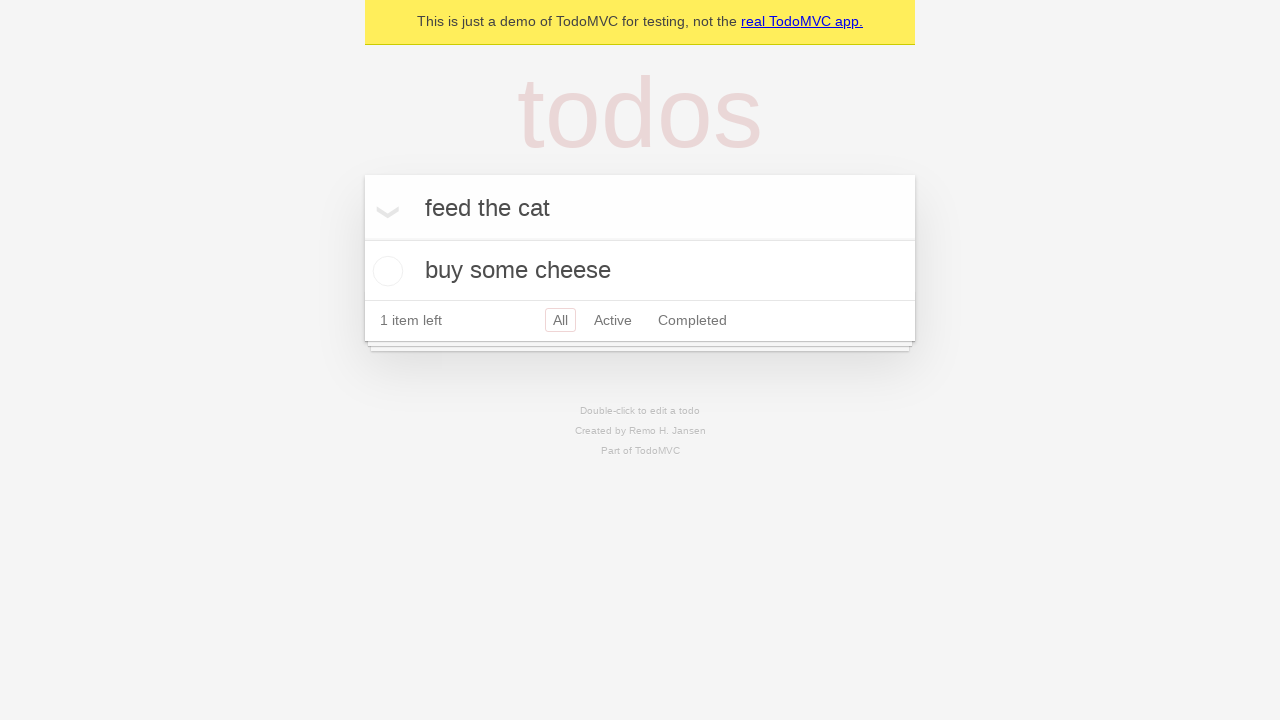

Pressed Enter to add second todo on .new-todo
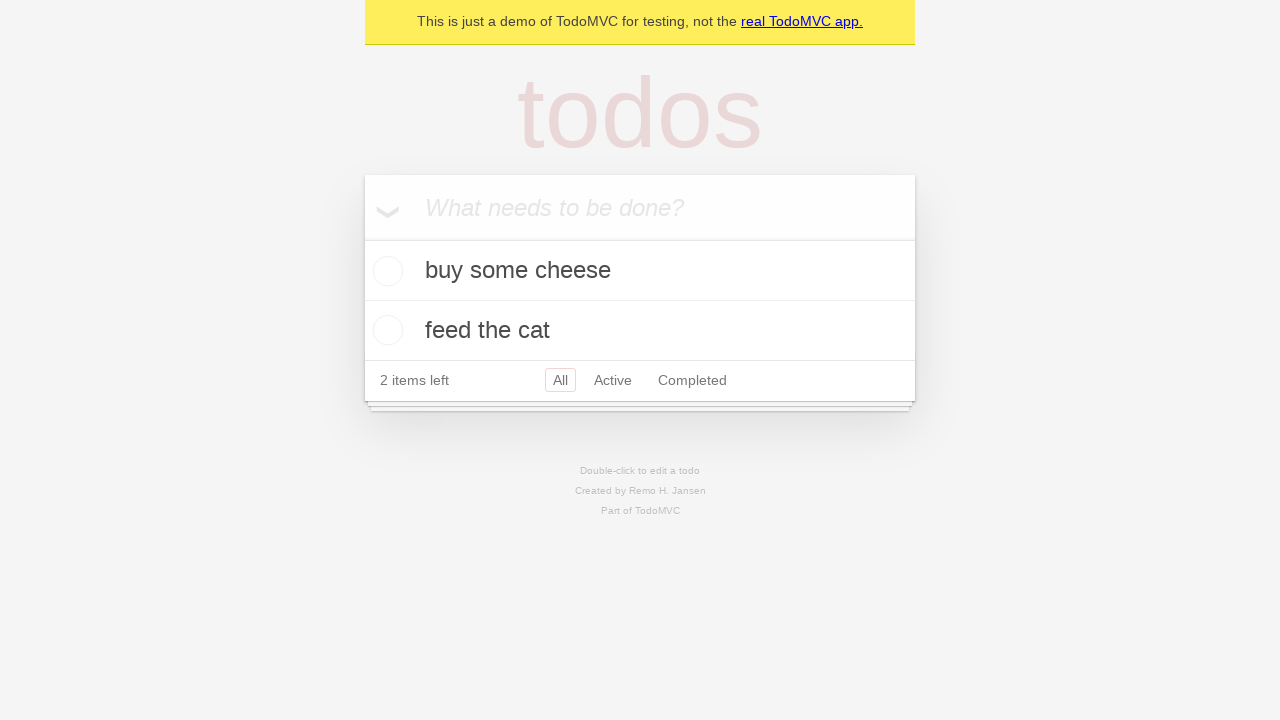

Filled third todo: 'book a doctors appointment' on .new-todo
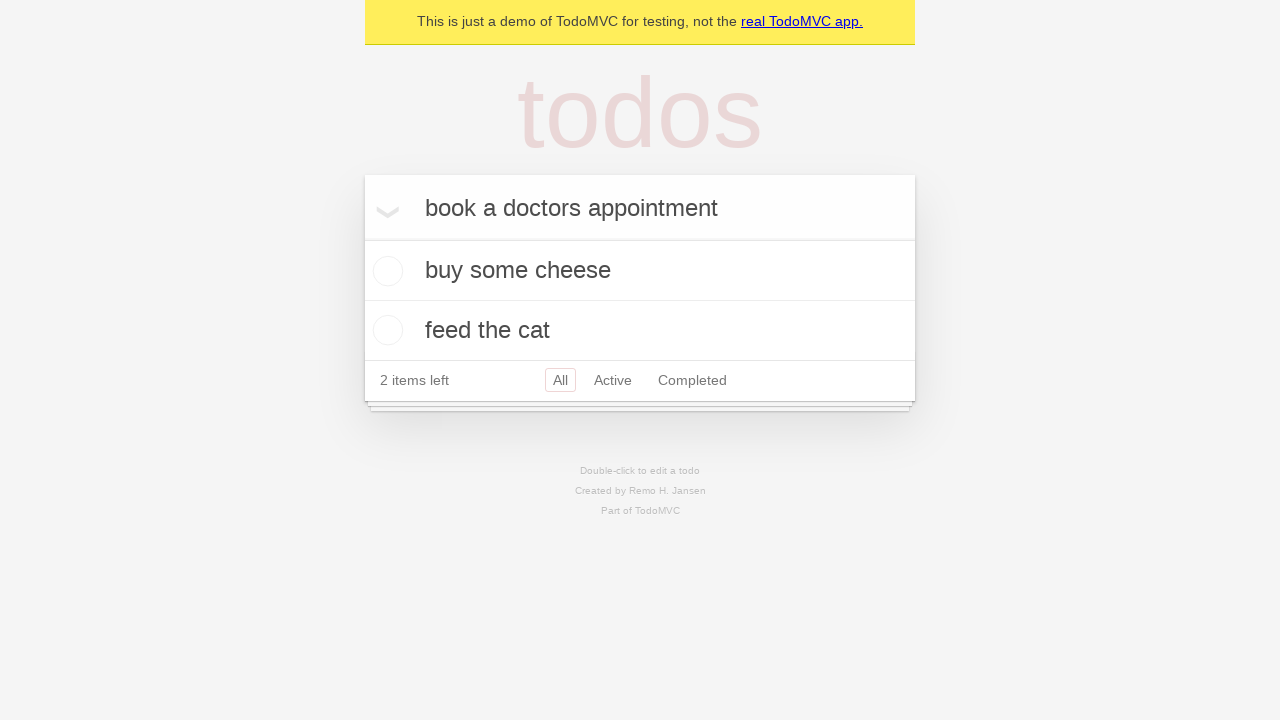

Pressed Enter to add third todo on .new-todo
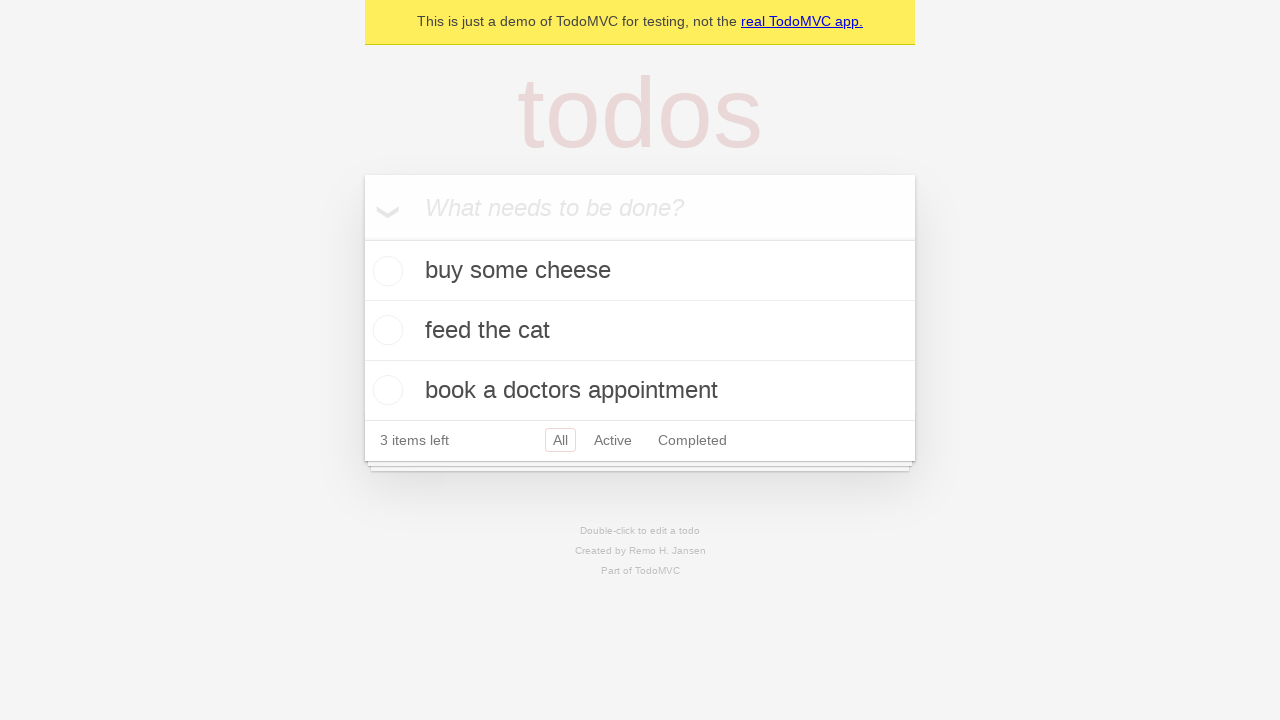

Waited for all 3 todo items to appear
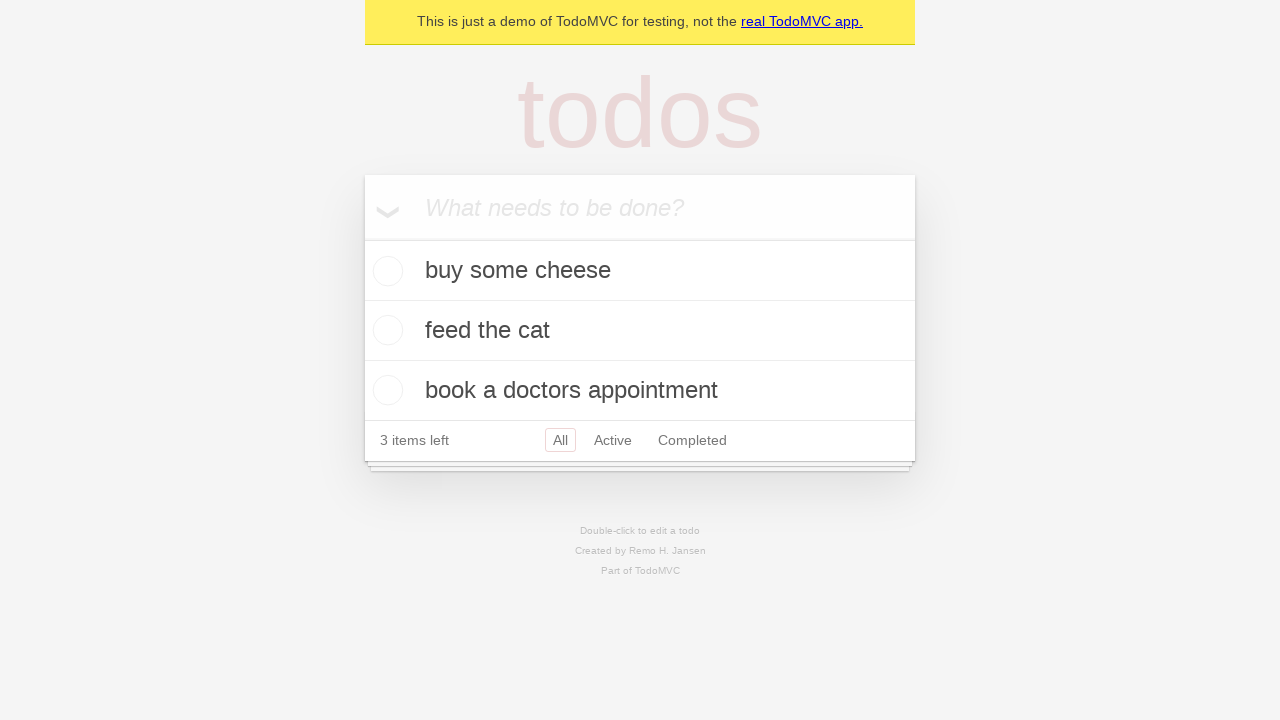

Checked first todo item as completed at (385, 271) on .todo-list li .toggle >> nth=0
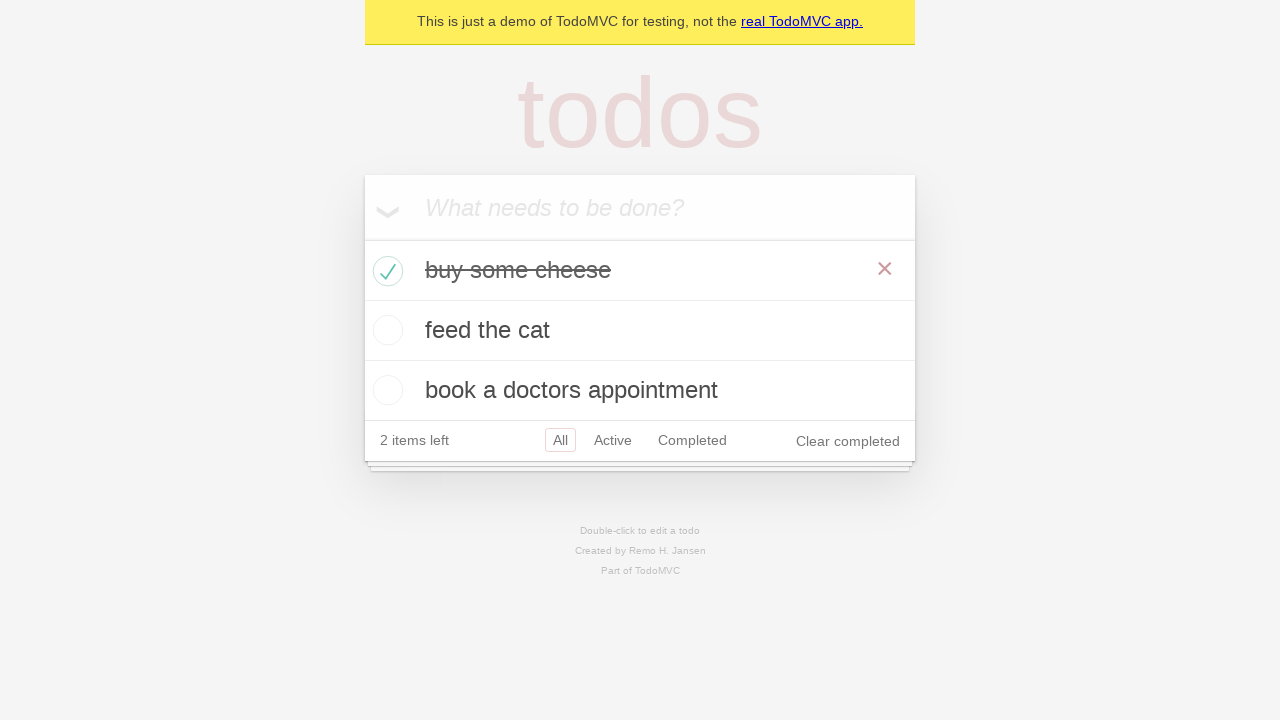

Clicked clear completed button to remove the completed item at (848, 441) on .clear-completed
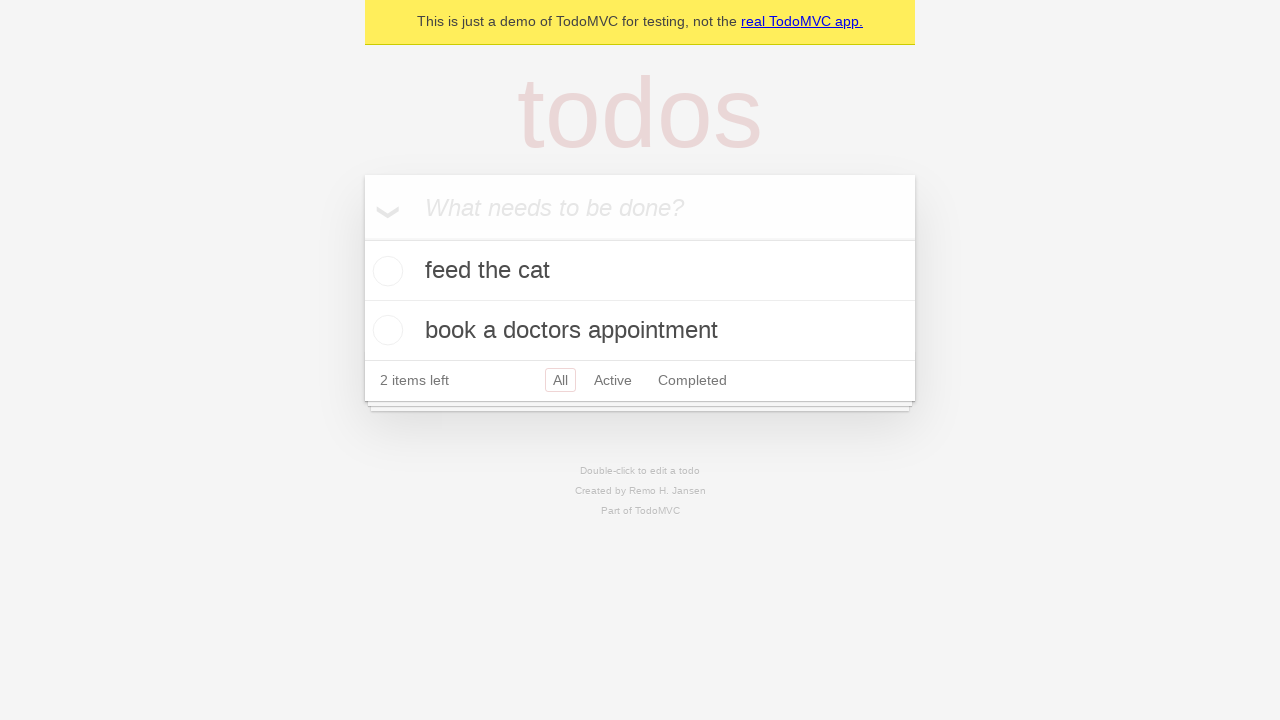

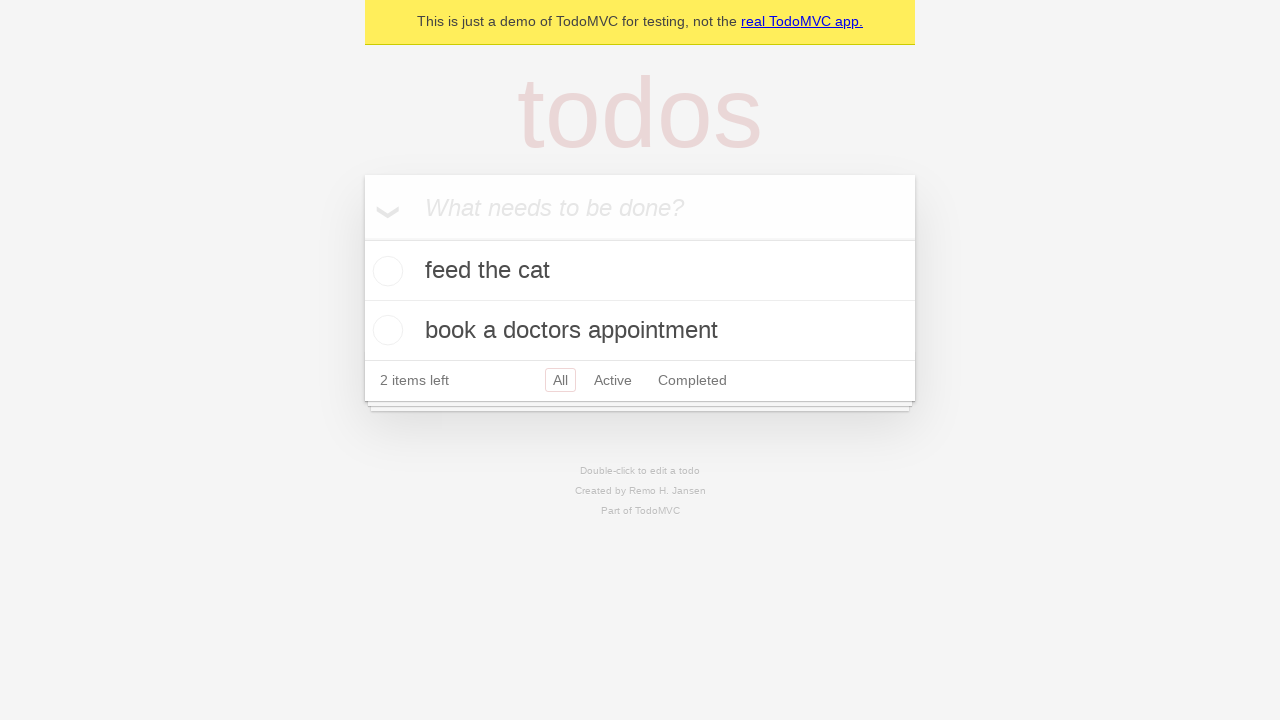